Tests selecting a random speed value from a dropdown menu and verifies the selection

Starting URL: http://automation-practice.emilos.pl/selectmenu.php

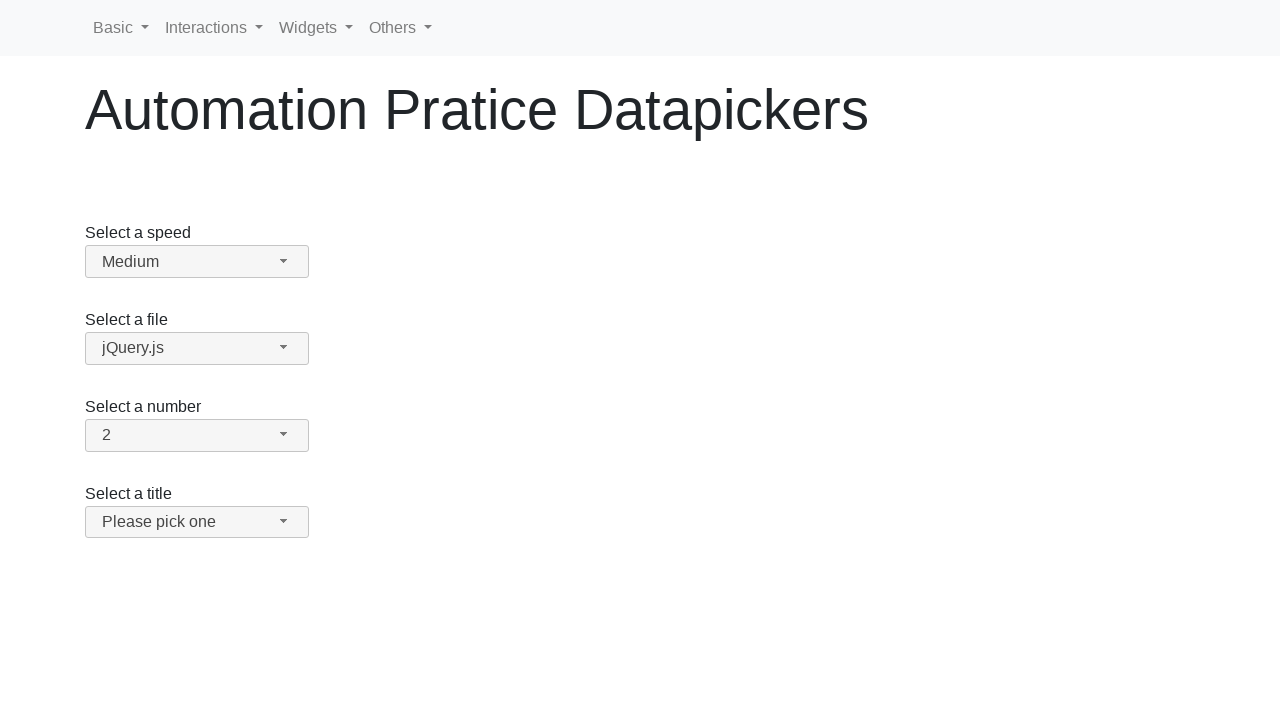

Clicked speed dropdown button to open menu at (197, 262) on #speed-button
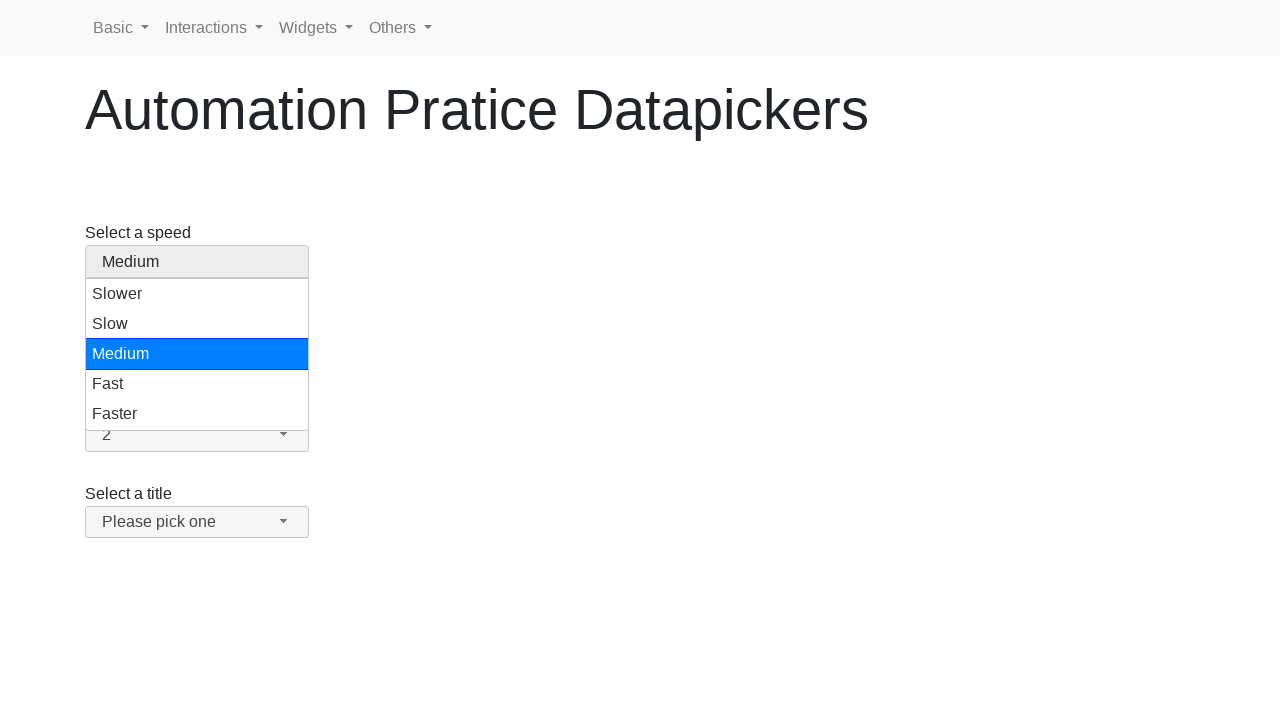

Retrieved all speed options from dropdown menu
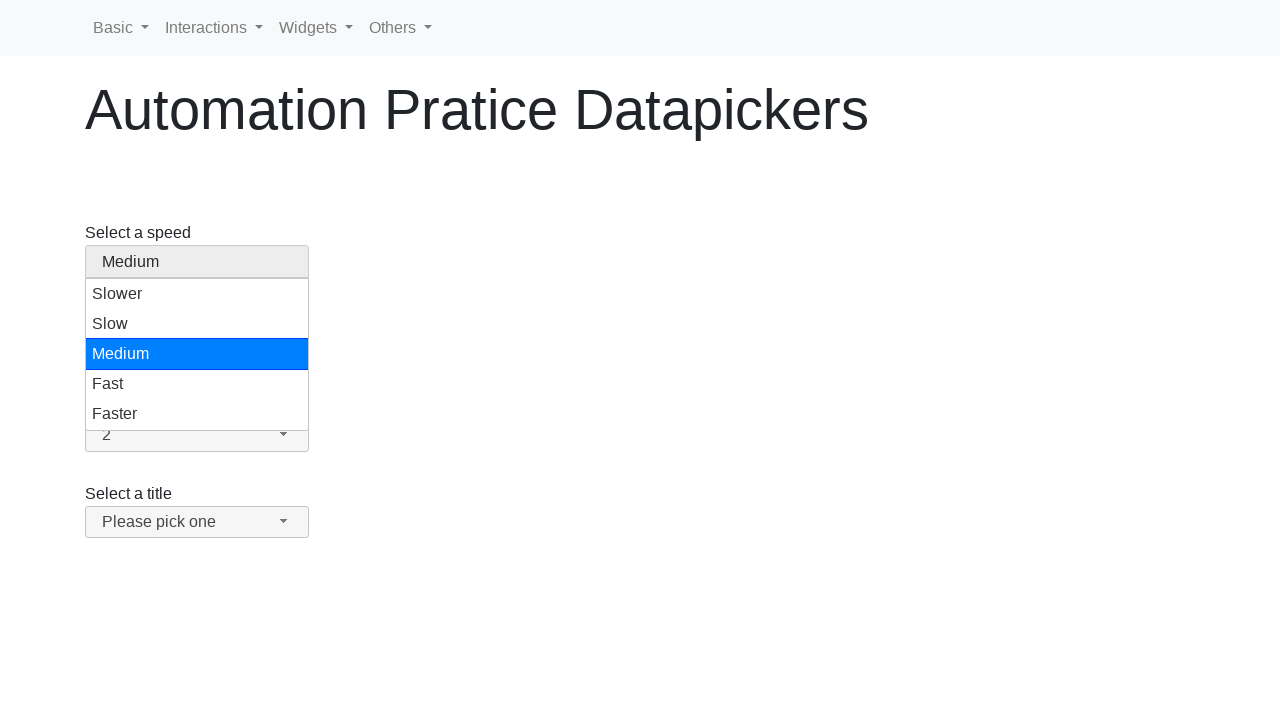

Selected random speed option at index 1 at (197, 324) on #speed-menu li >> nth=1
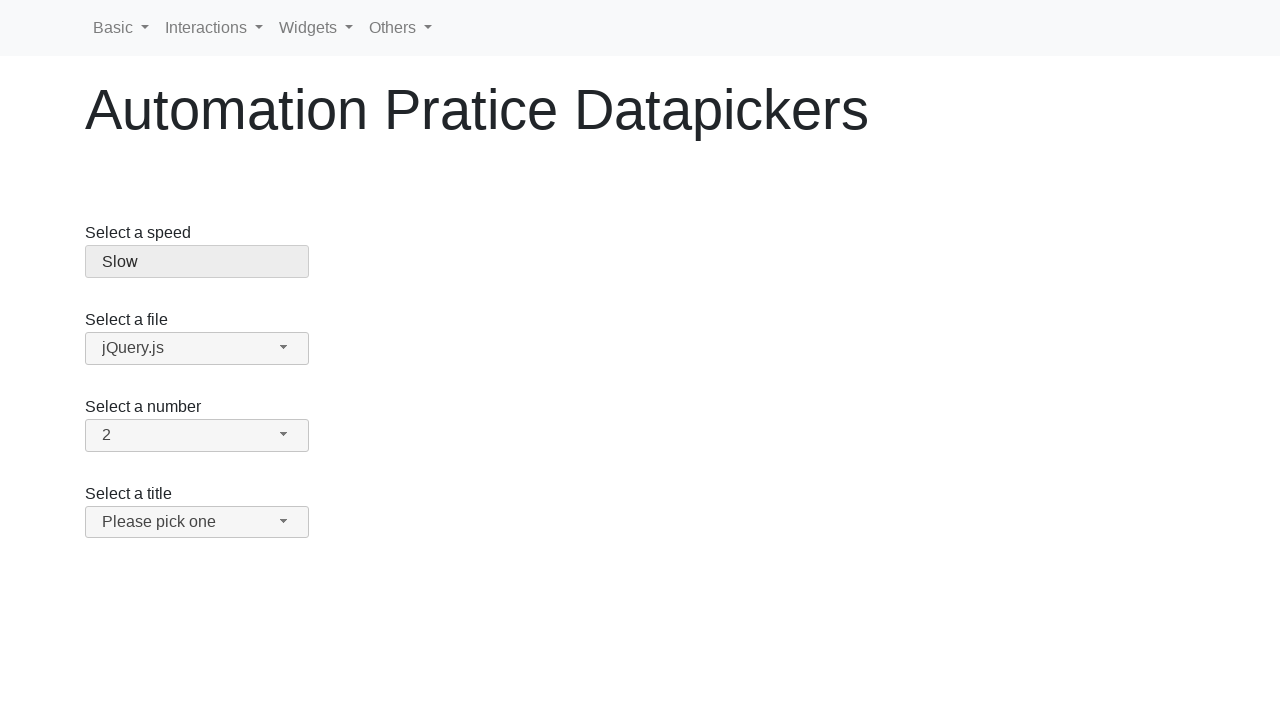

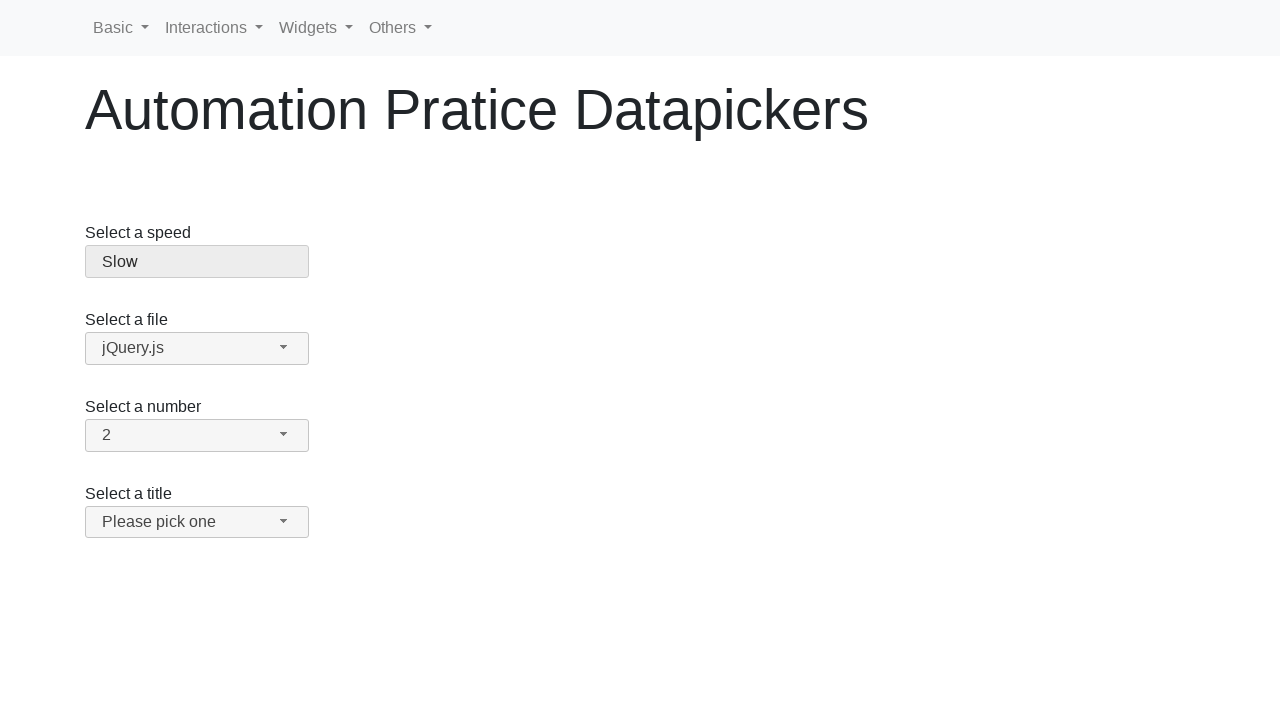